Tests dropdown selection by selecting the second option from a dropdown list and verifying the selection

Starting URL: https://the-internet.herokuapp.com/dropdown

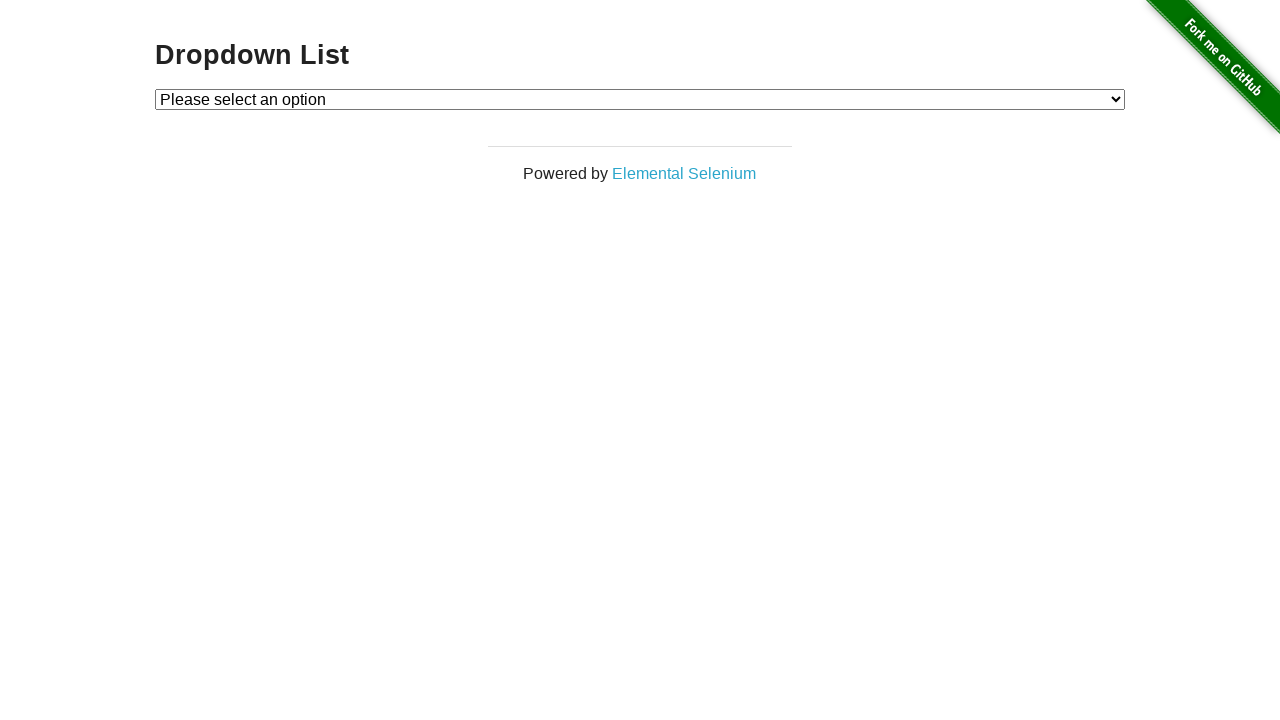

Navigated to dropdown test page
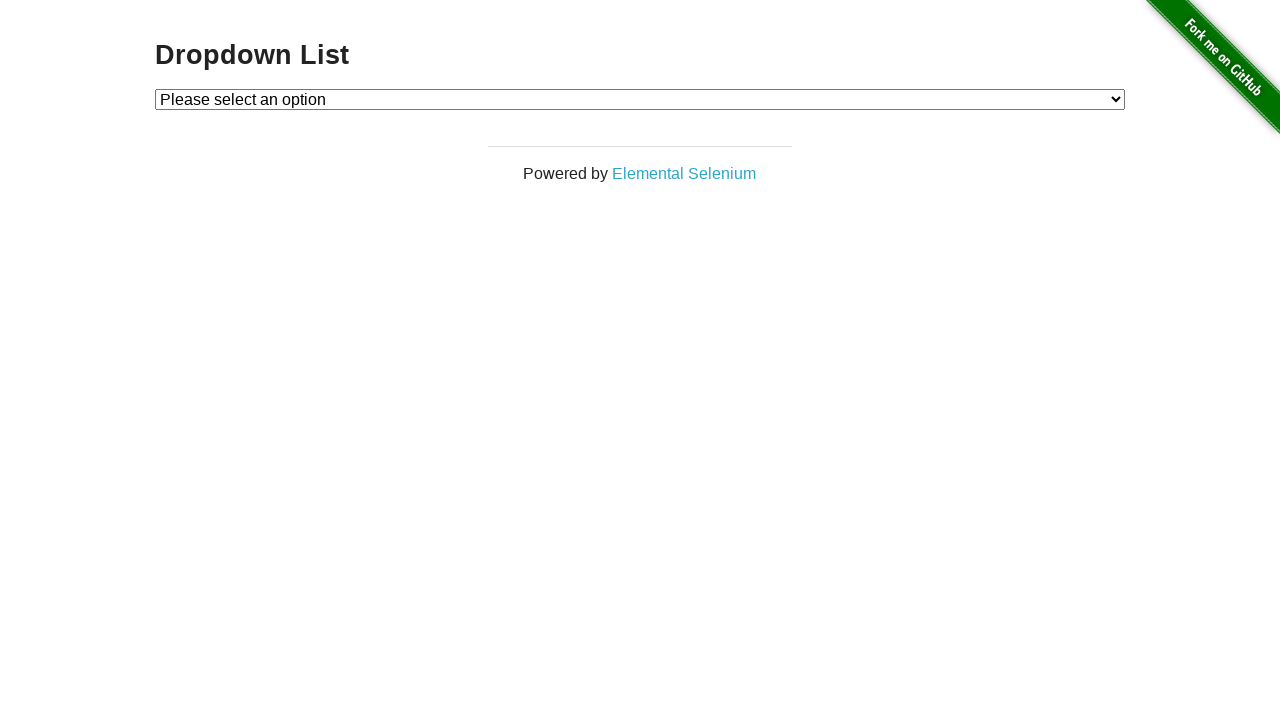

Selected second option (index=2) from dropdown list on #dropdown
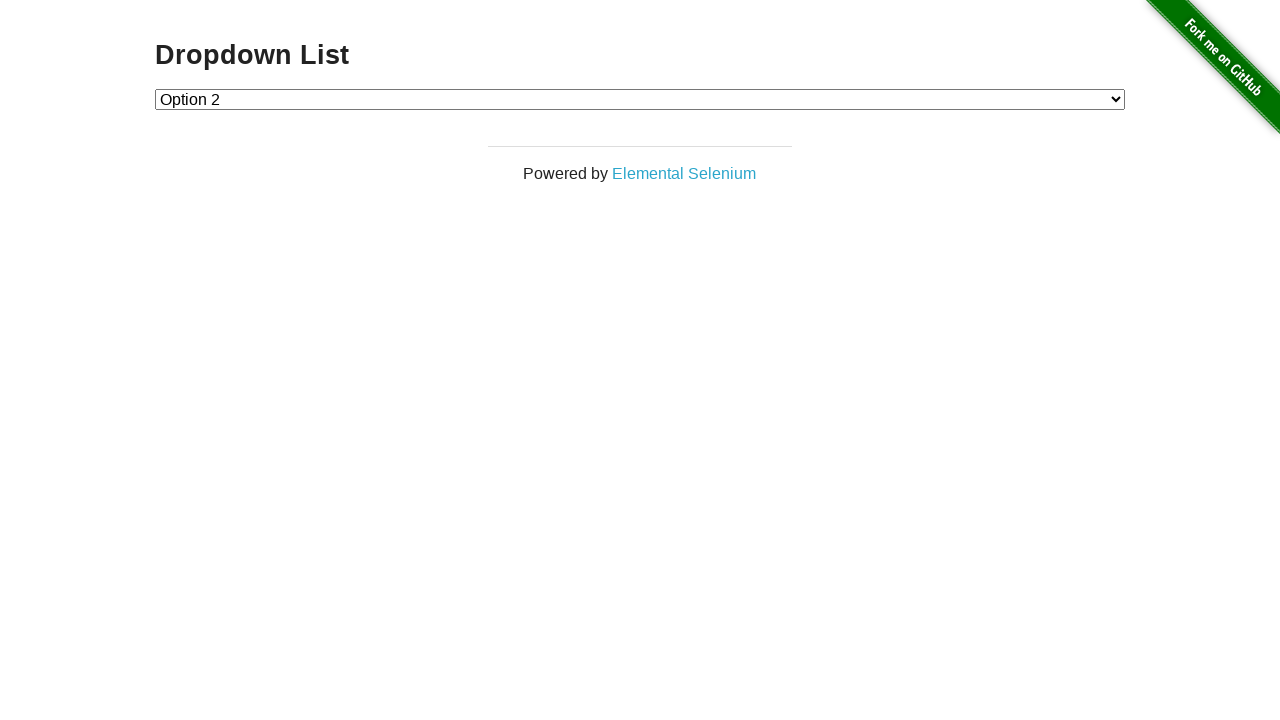

Located the checked option element
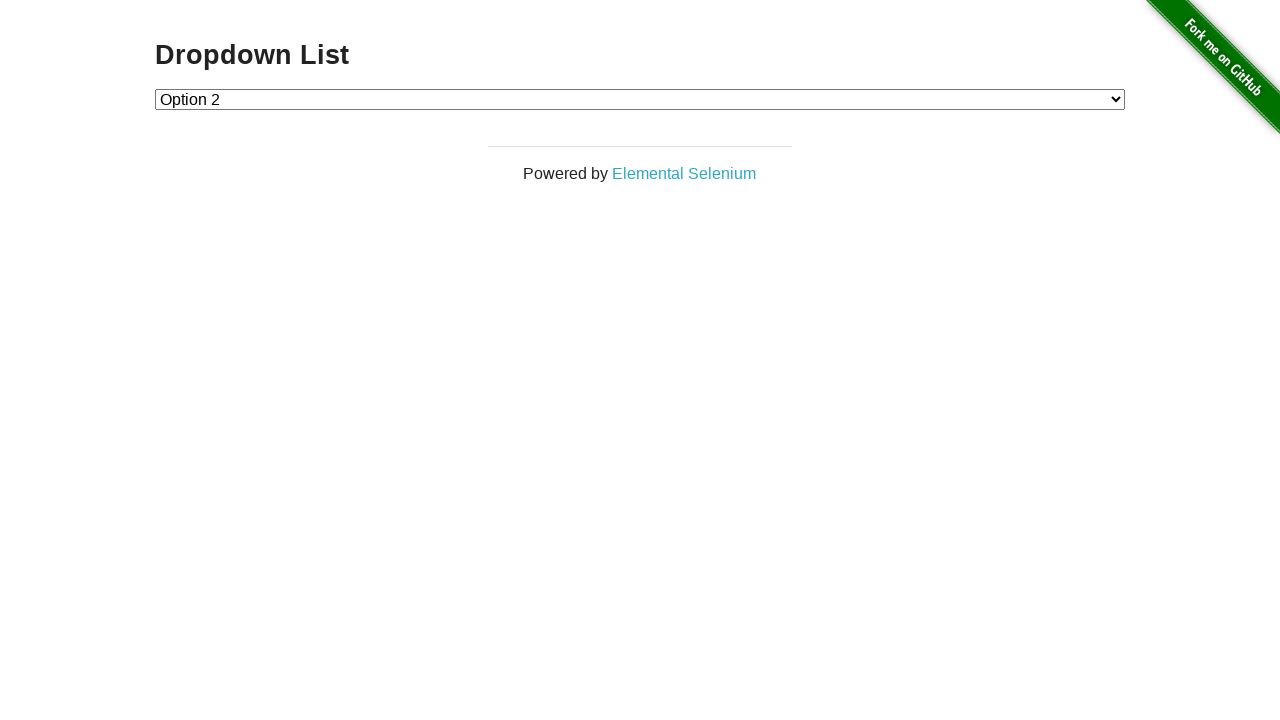

Verified that 'Option 2' was successfully selected
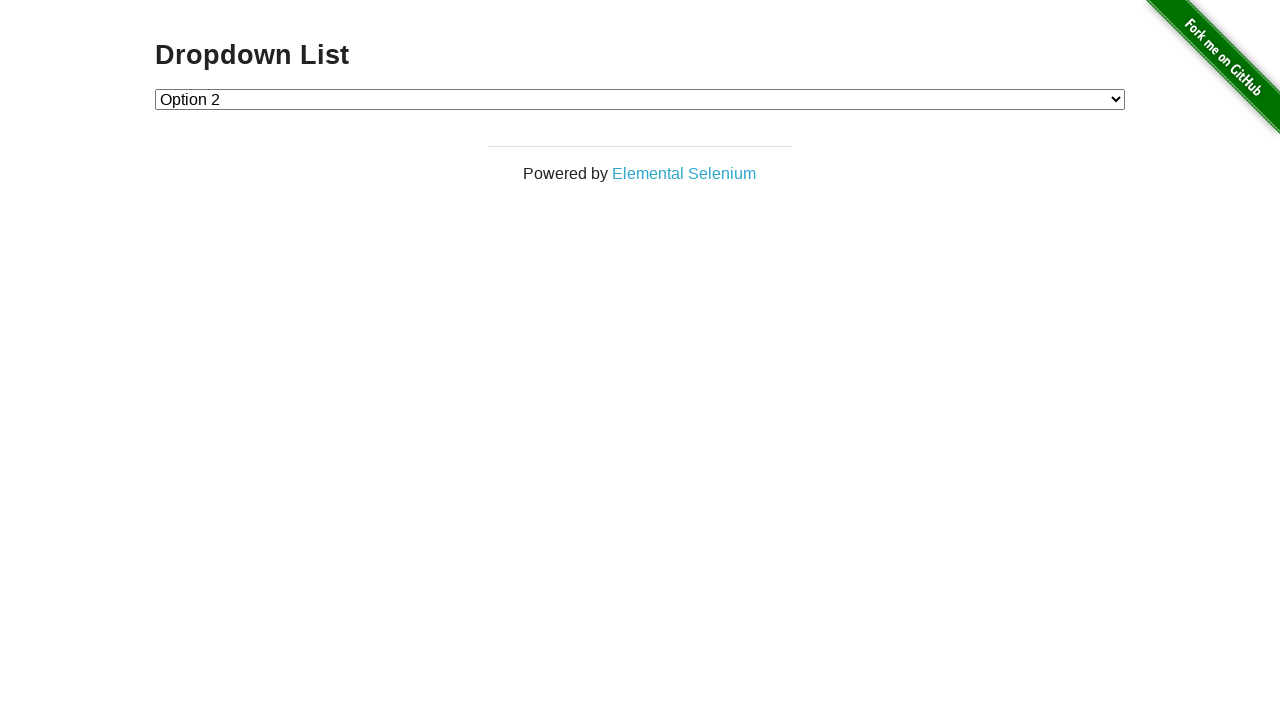

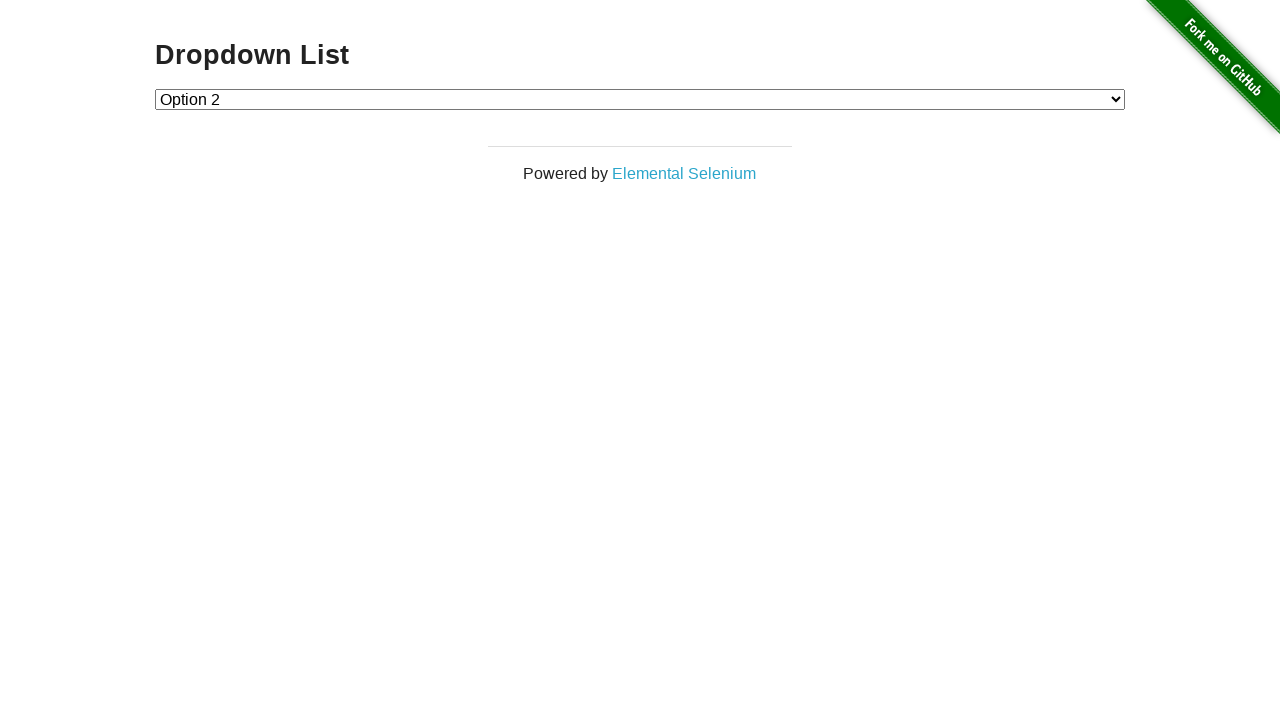